Tests checkbox functionality by checking and unchecking a checkbox, verifying its state, and counting total checkboxes on the page

Starting URL: https://rahulshettyacademy.com/AutomationPractice/

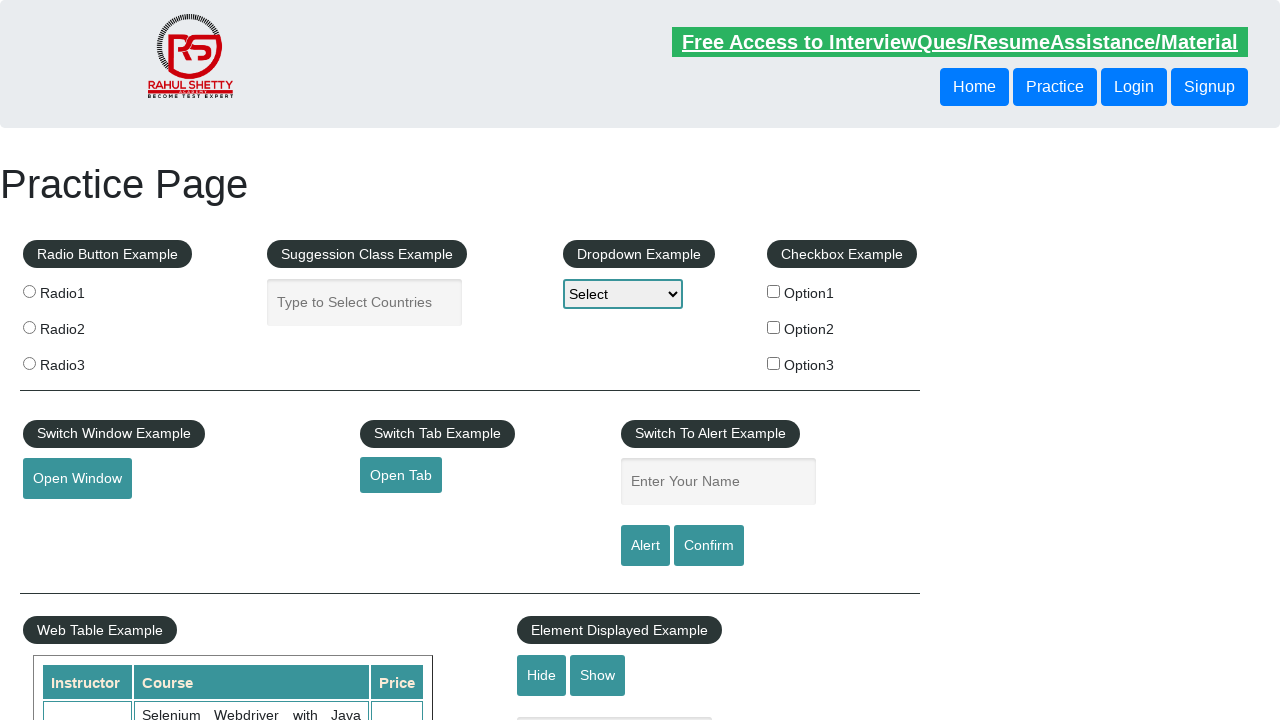

Clicked checkbox #checkBoxOption1 to check it at (774, 291) on #checkBoxOption1
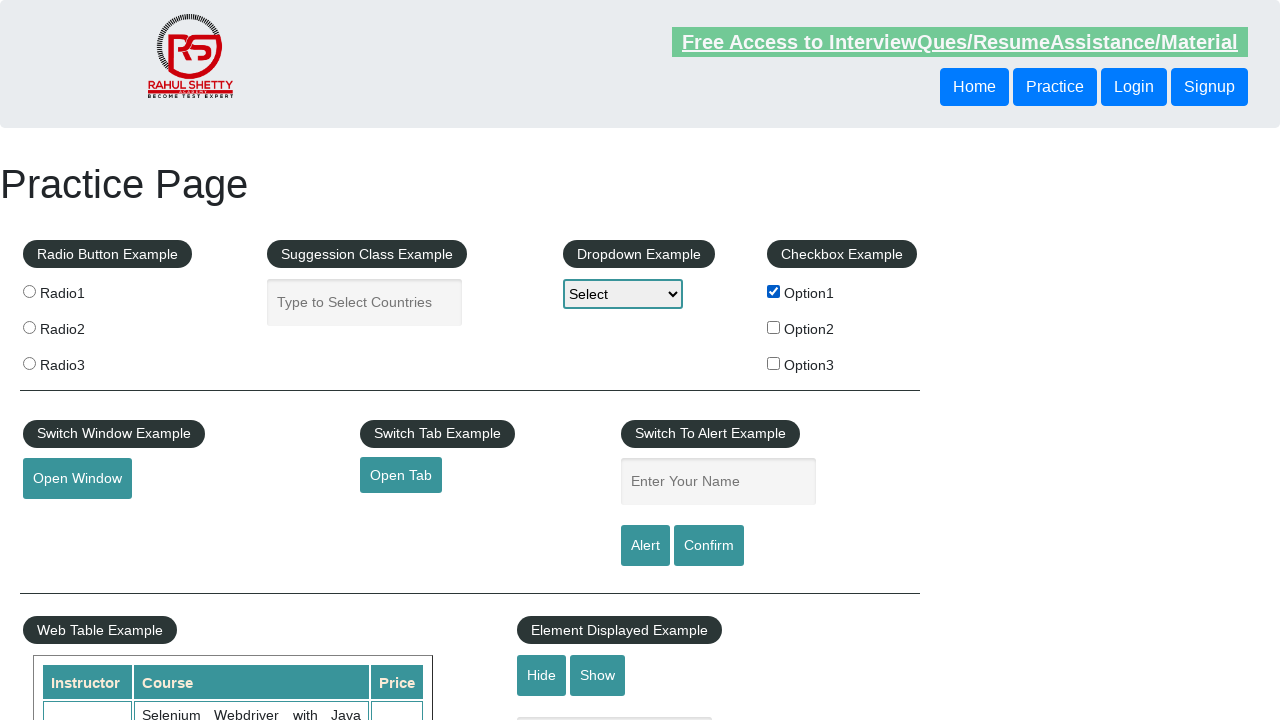

Verified that checkbox #checkBoxOption1 is checked
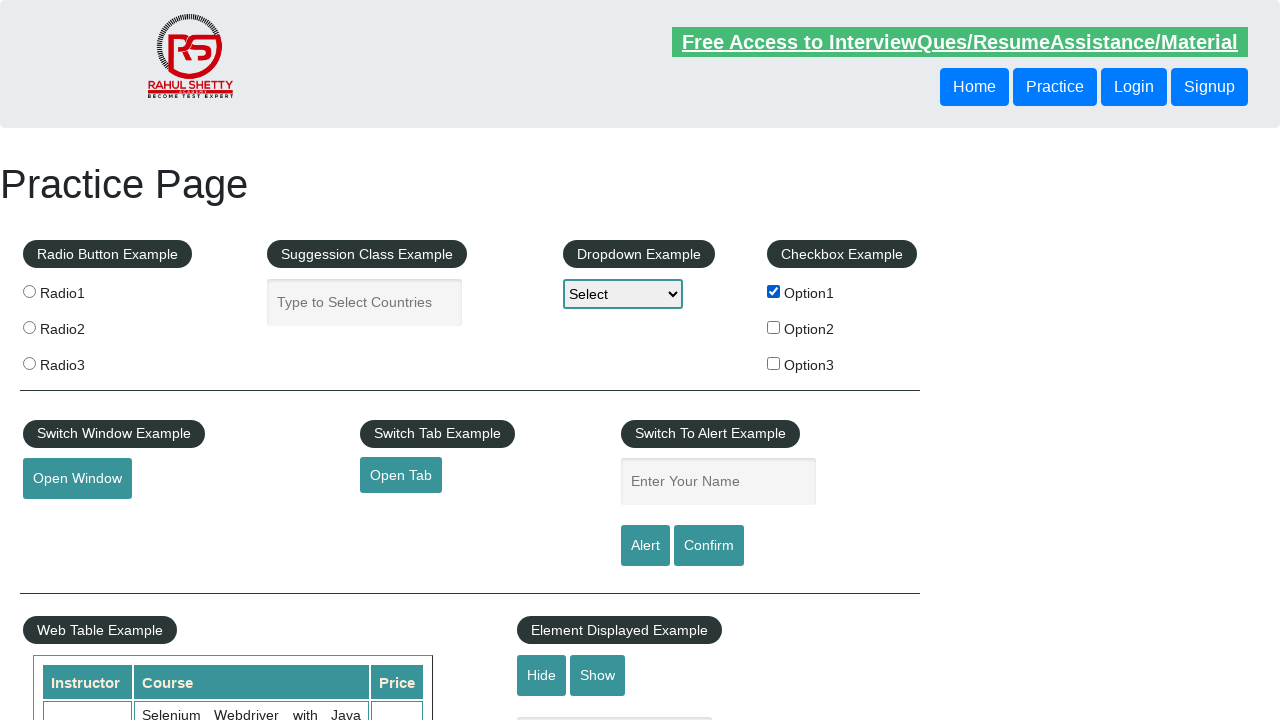

Clicked checkbox #checkBoxOption1 again to uncheck it at (774, 291) on #checkBoxOption1
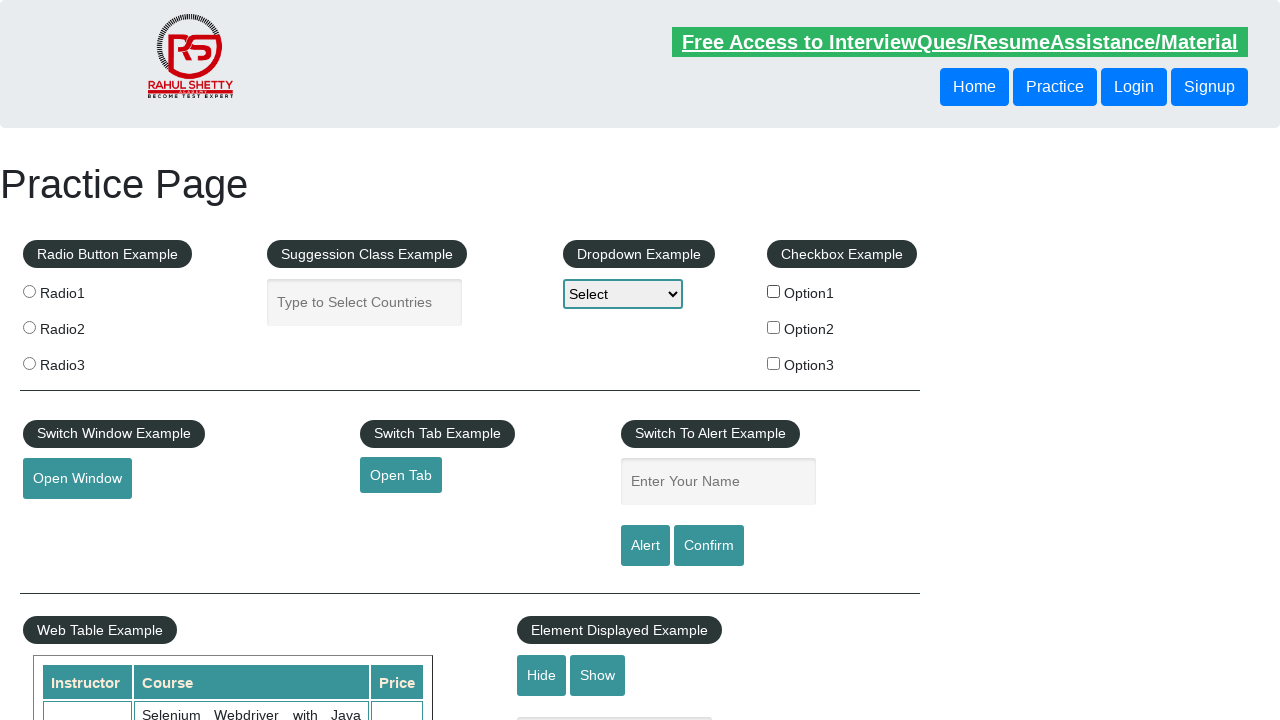

Verified that checkbox #checkBoxOption1 is unchecked
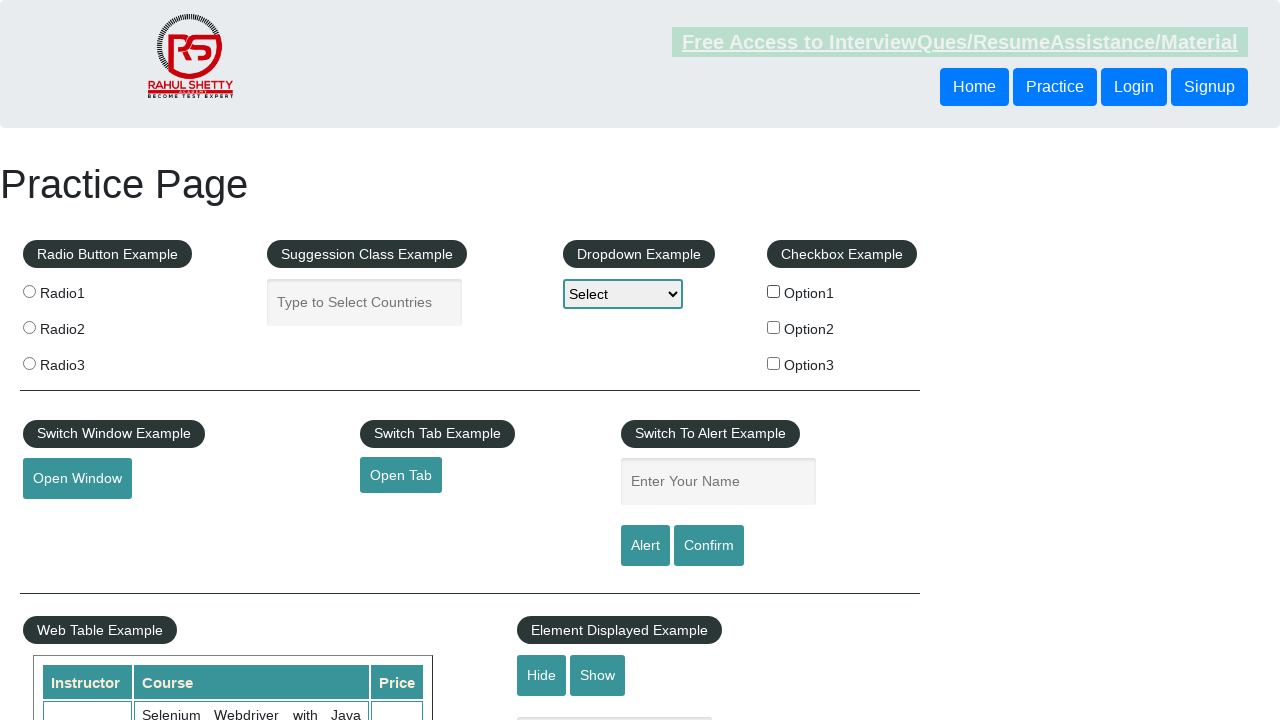

Counted total checkboxes on page: 3
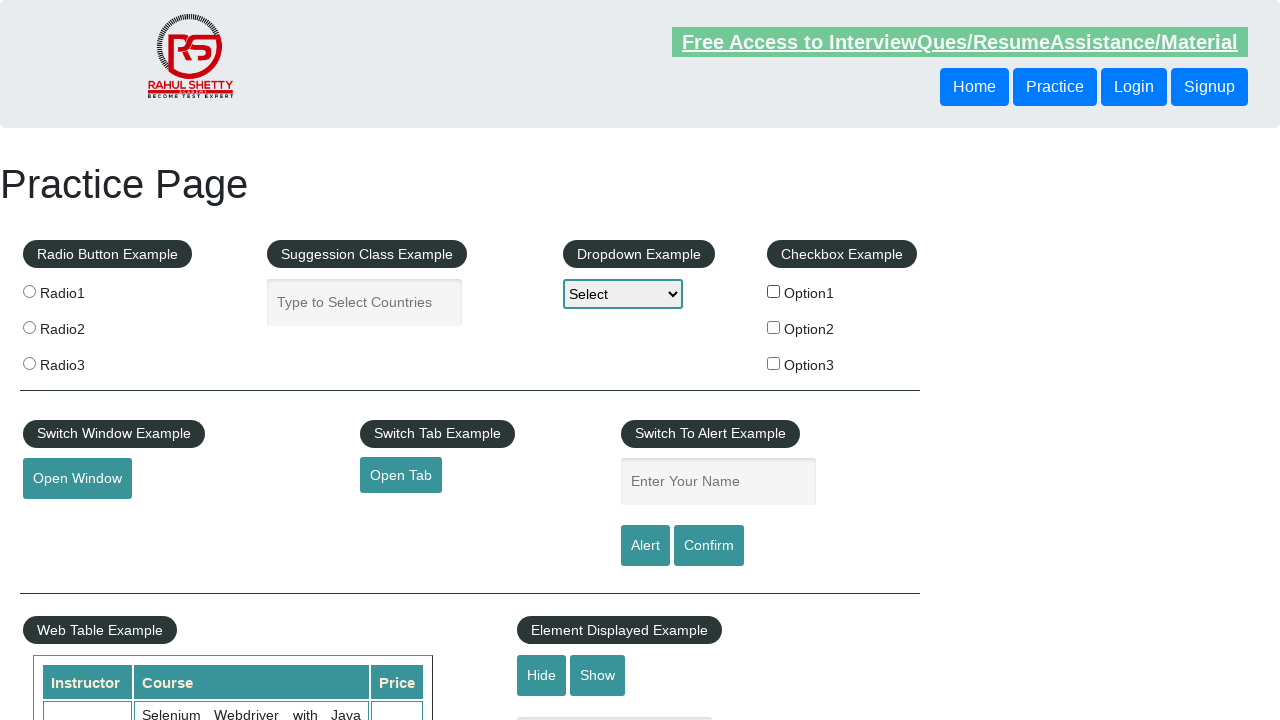

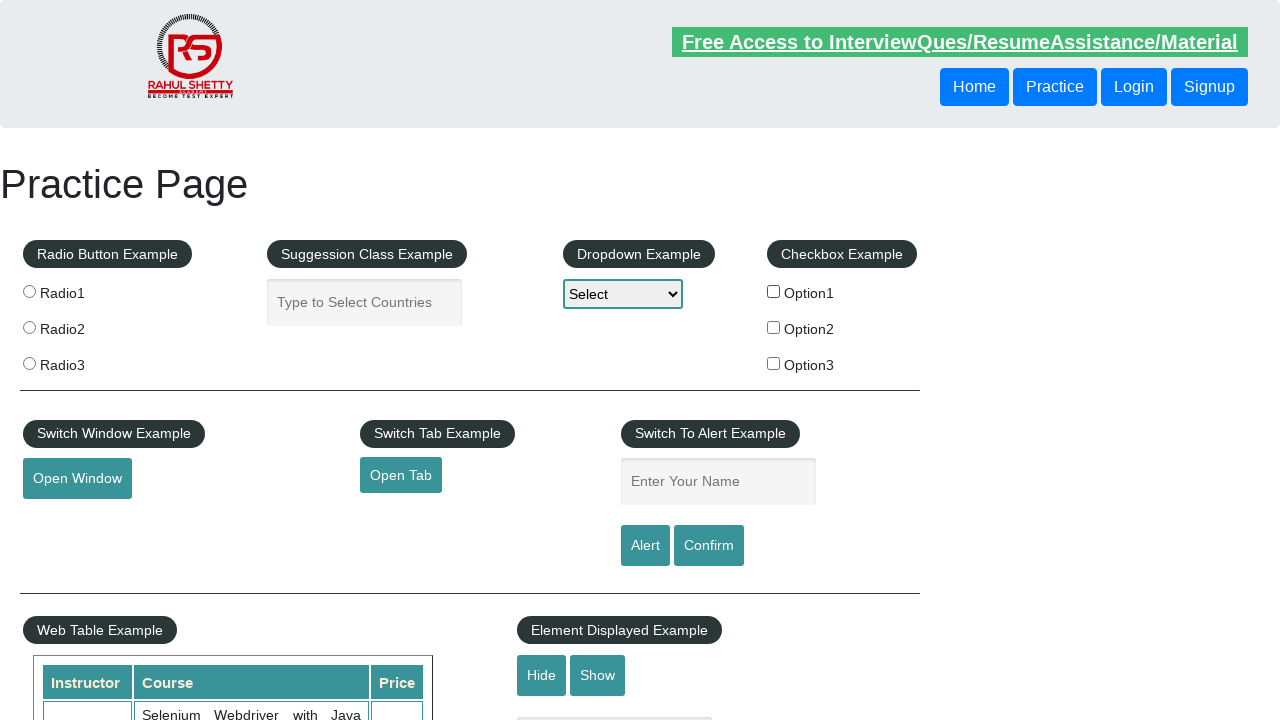